Tests form filling on DemoQA by entering user information in text fields and navigating to checkbox section

Starting URL: https://demoqa.com/text-box

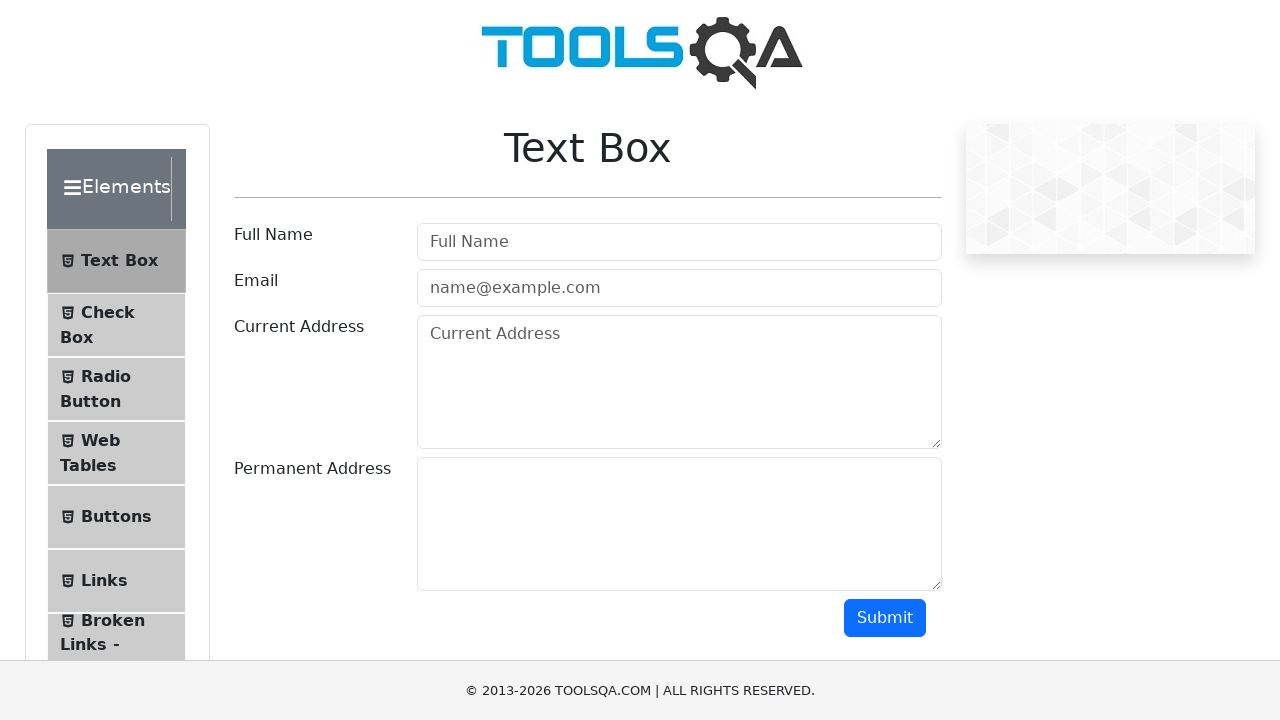

Scrolled down to make form fields visible
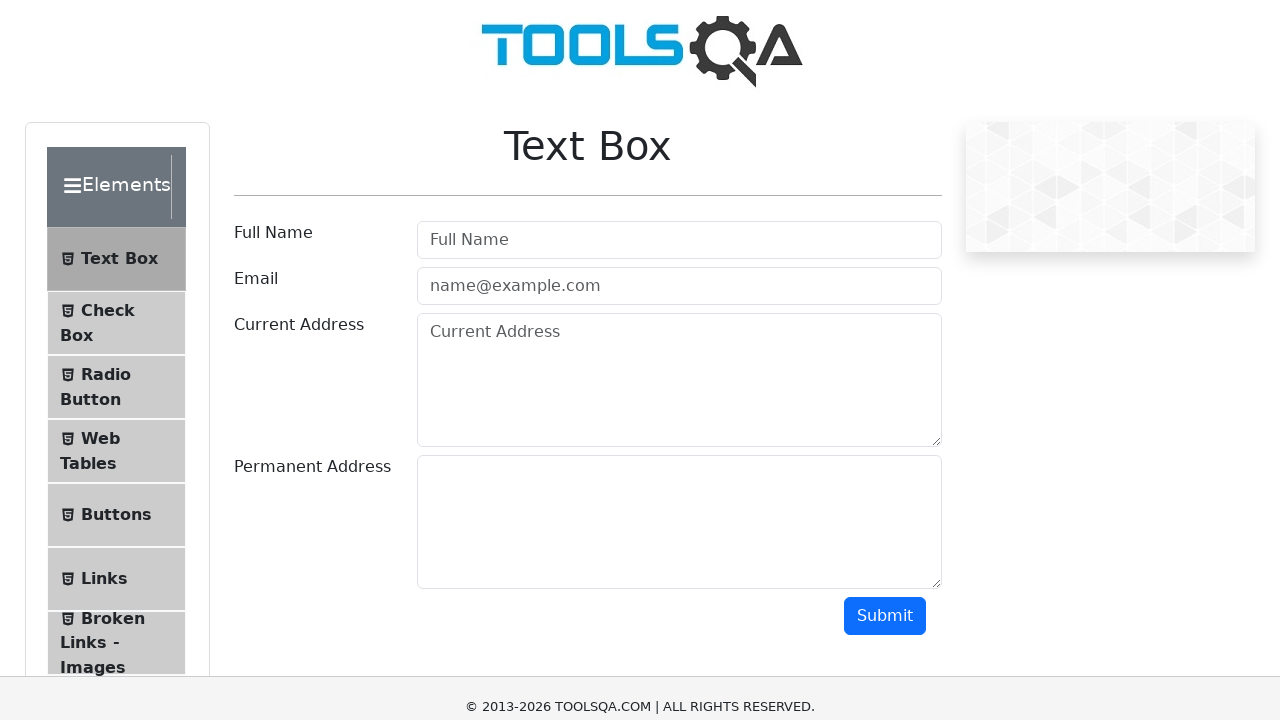

Filled username field with 'gonzalo' on #userName
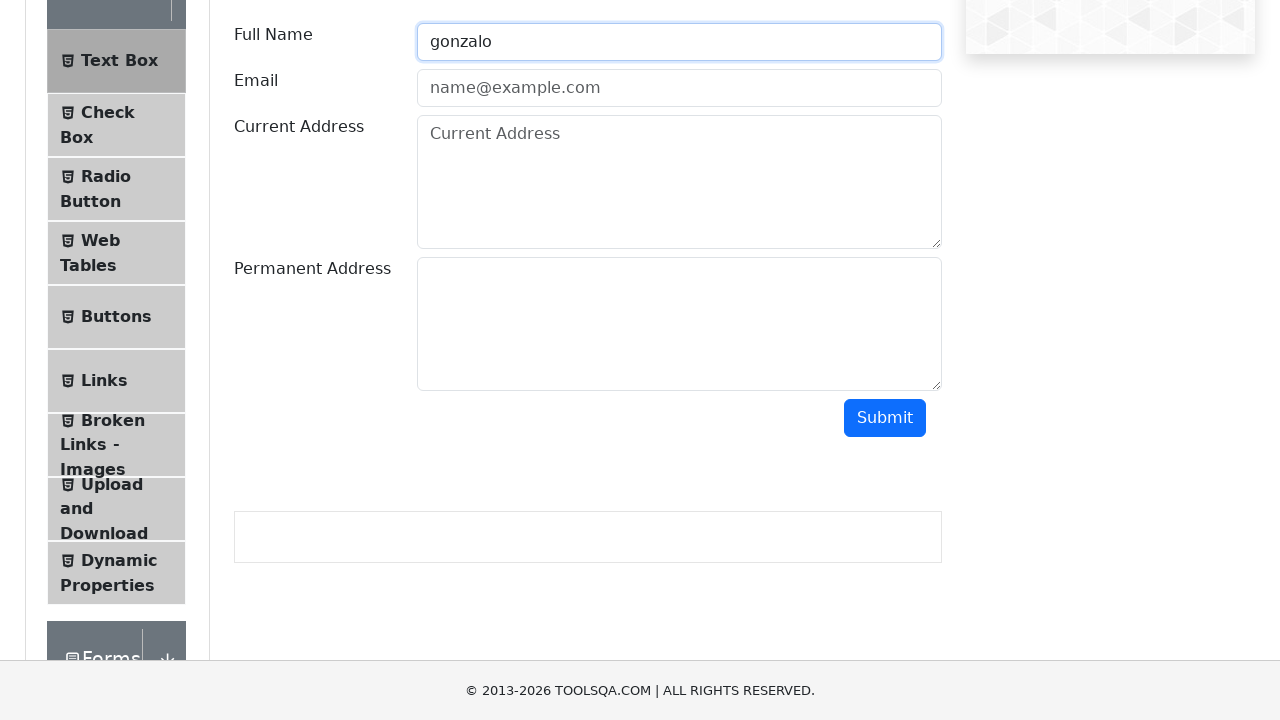

Pressed Tab to navigate to email field on #userName
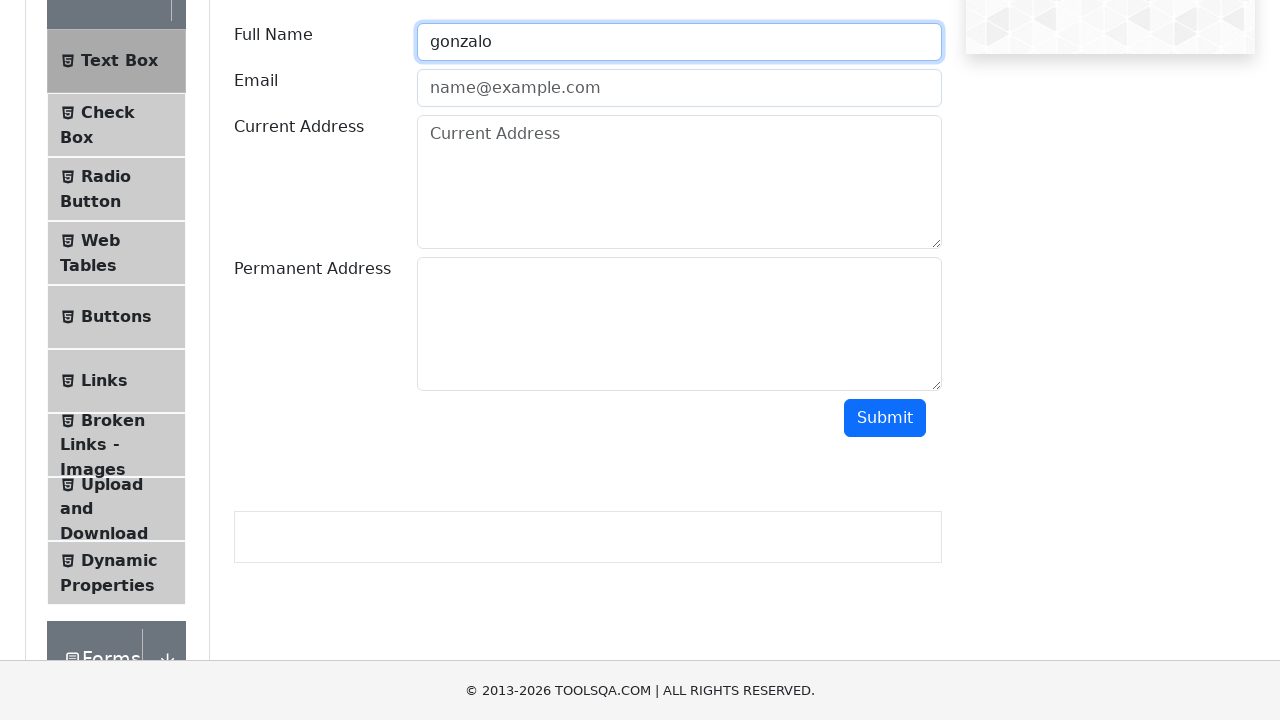

Entered email address 'gonz@gmail.com' on #userEmail
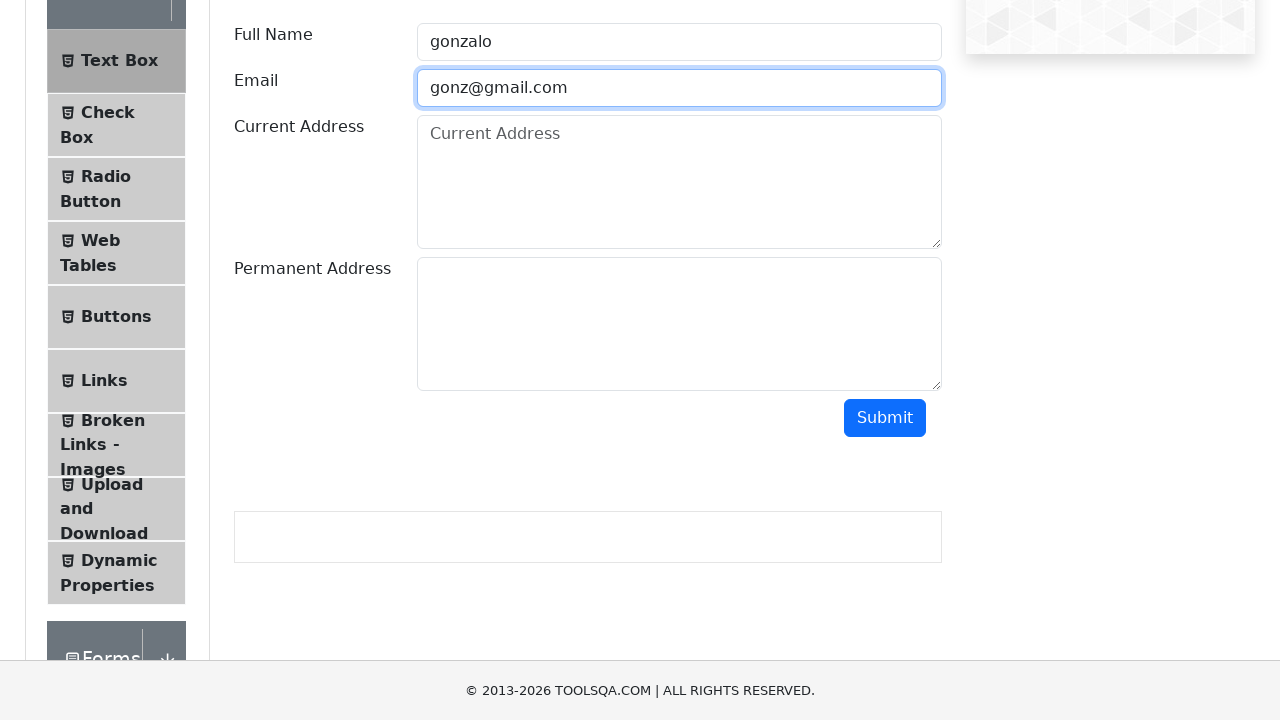

Pressed Tab to navigate to current address field on #userEmail
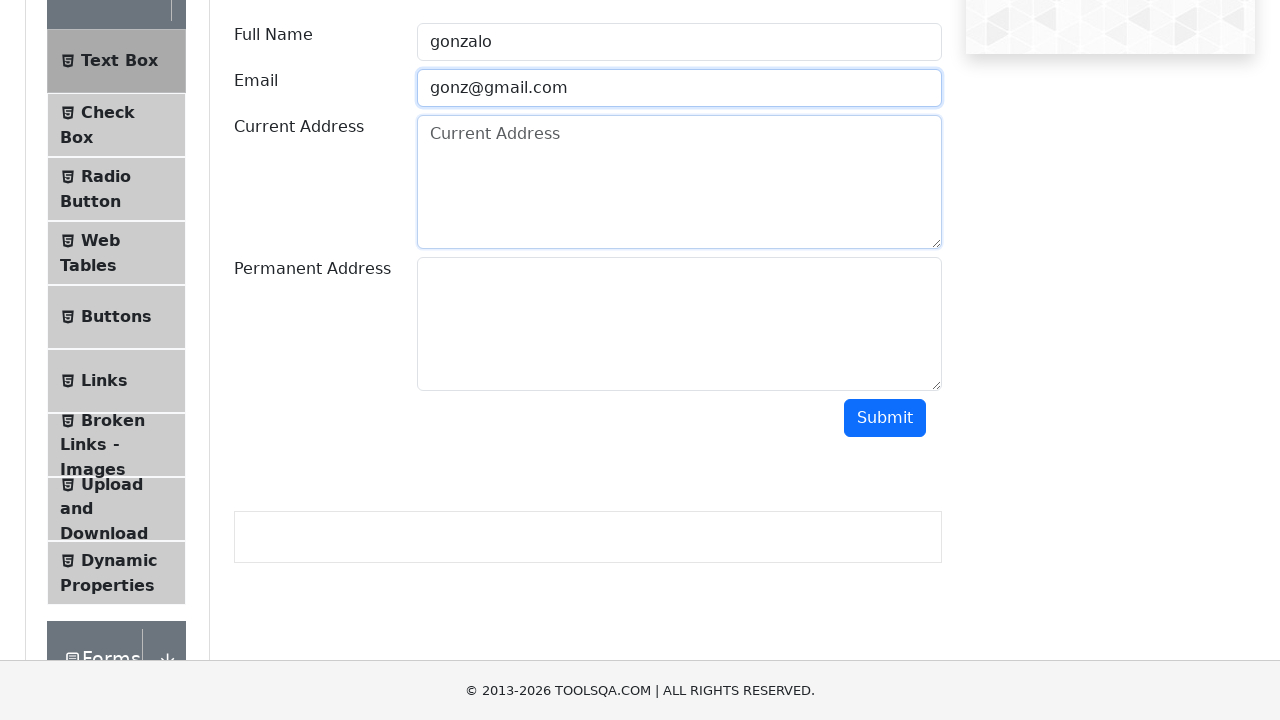

Entered current address 'dirrecion one' on #currentAddress
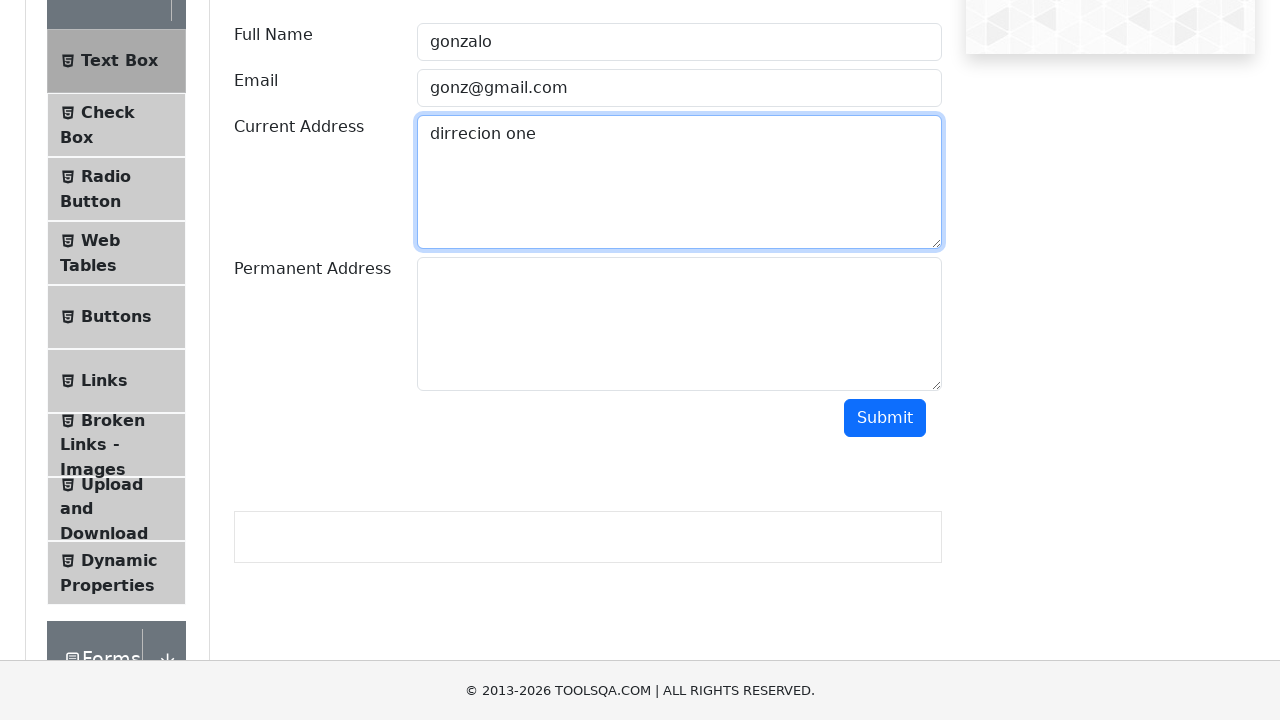

Pressed Tab to navigate to permanent address field on #currentAddress
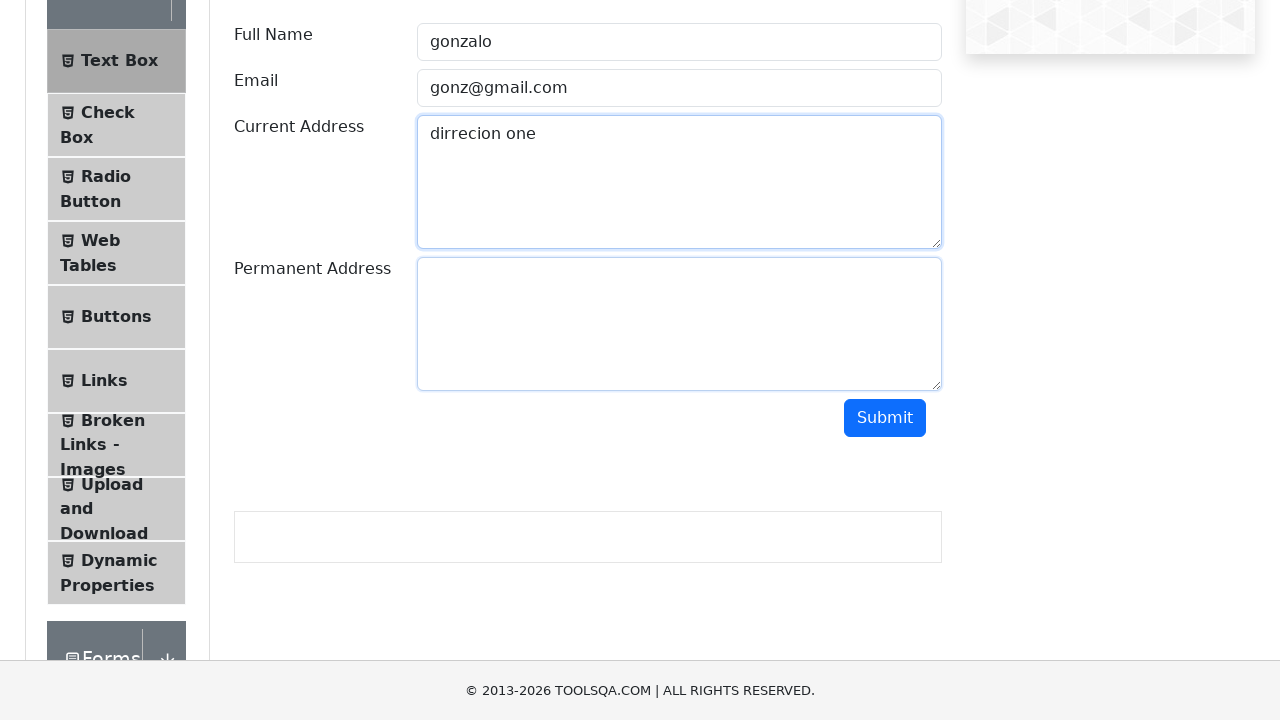

Entered permanent address 'dirrecion two' on #permanentAddress
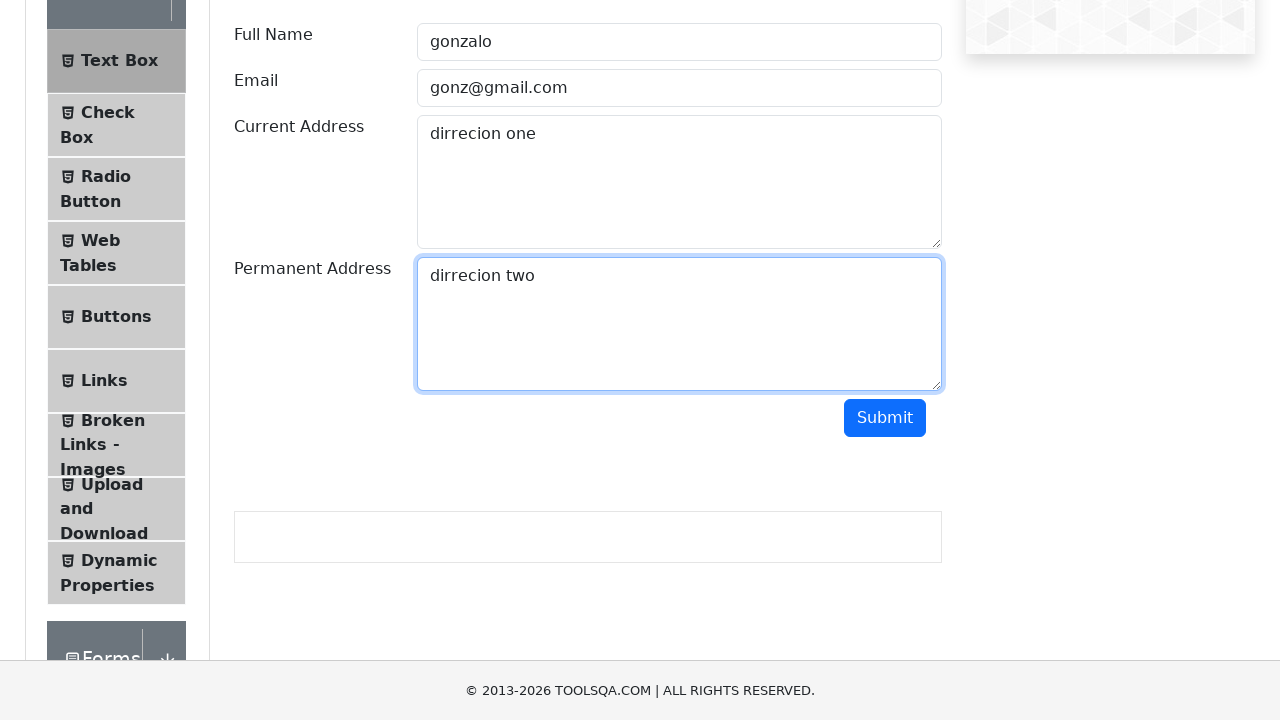

Submitted the form by pressing Tab+Enter on #permanentAddress
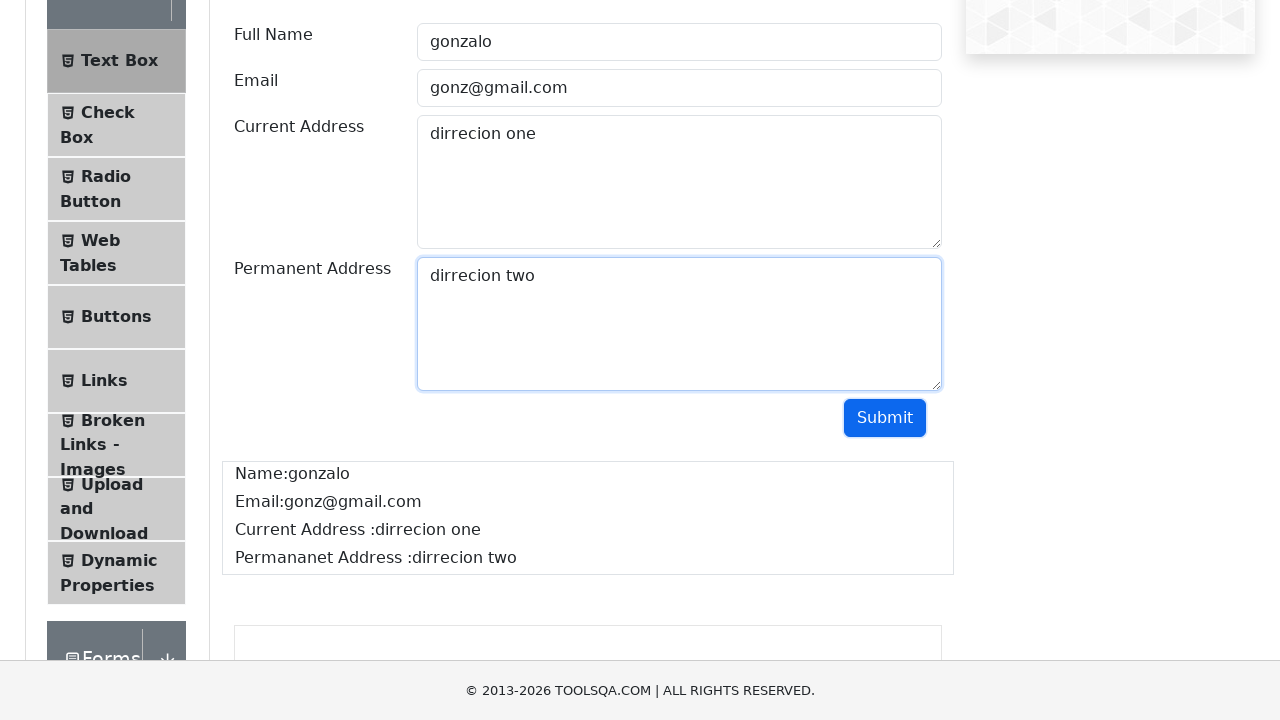

Scrolled down further to see more content
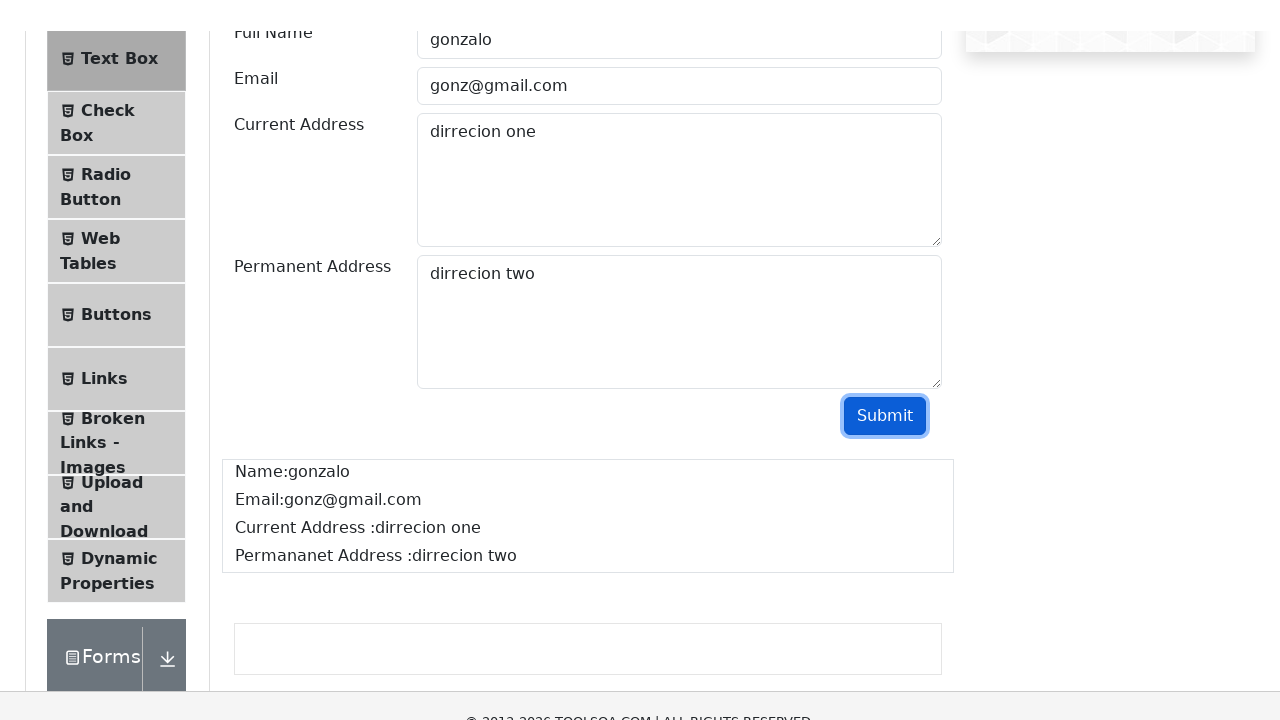

Clicked on Check Box menu item to navigate to checkbox section at (108, 312) on xpath=//span[@class='text'][contains(.,'Check Box')]
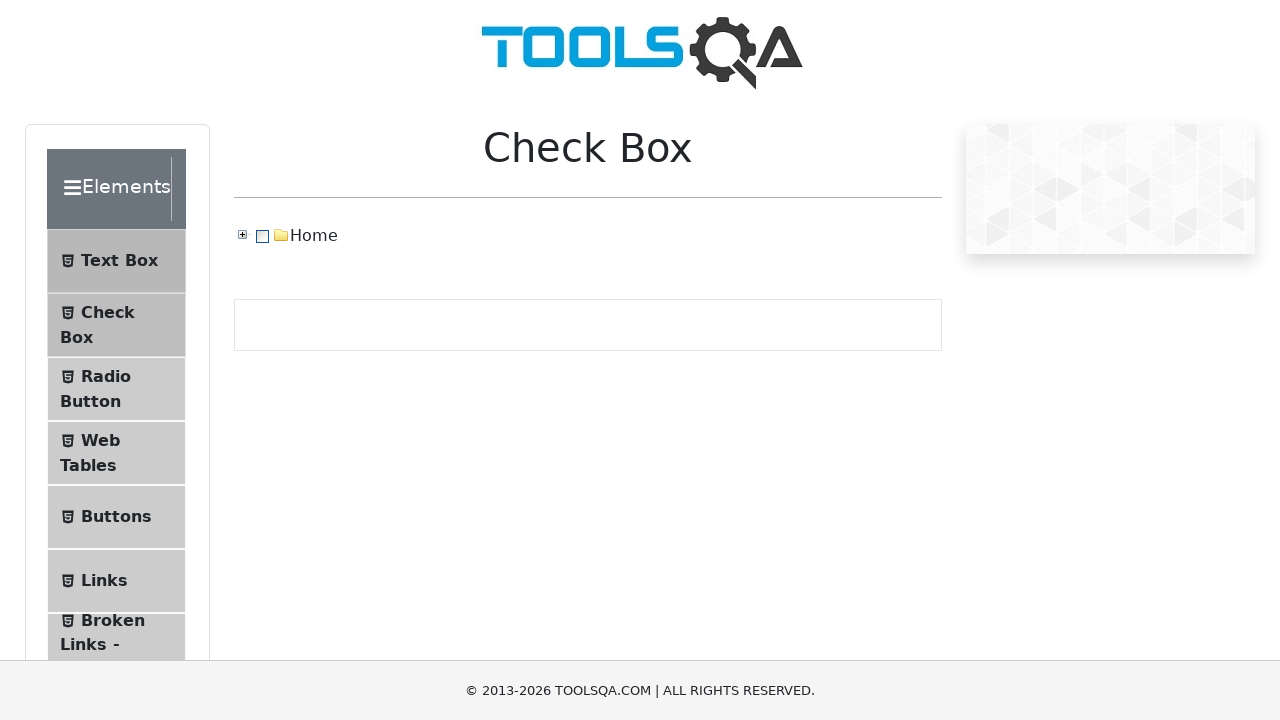

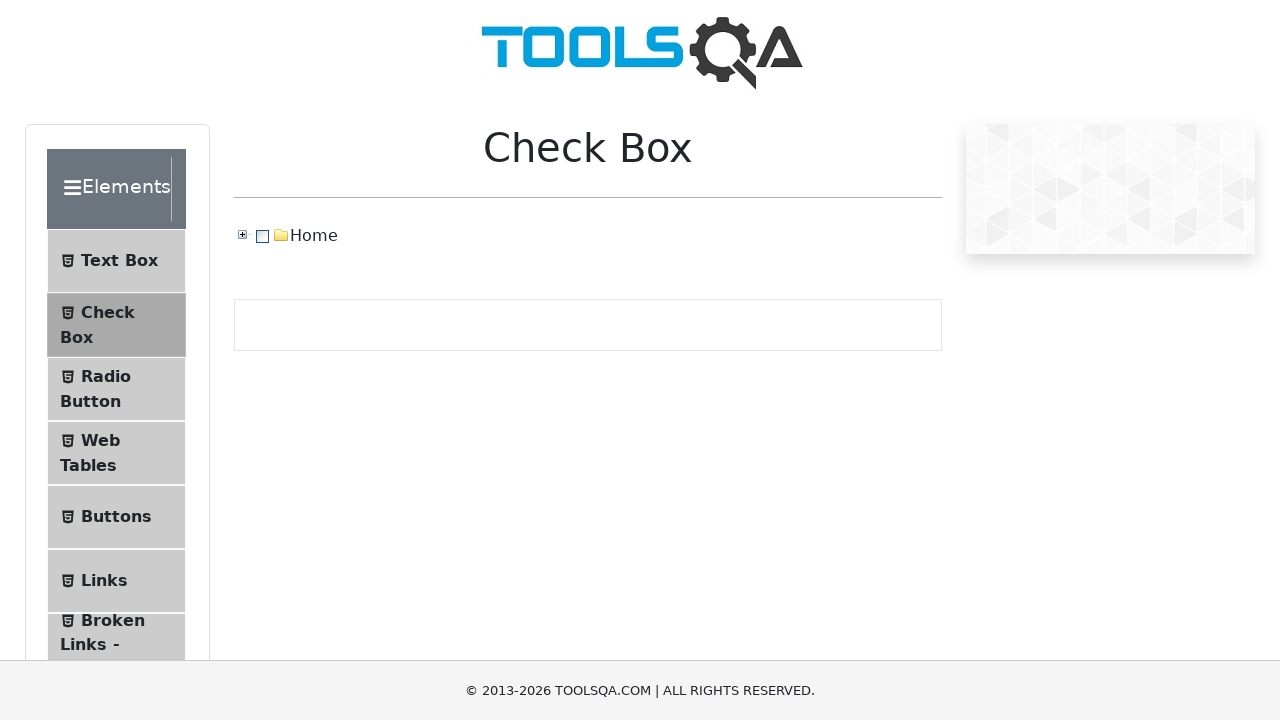